Tests keyboard key presses by sending the Space key to an input element and the Left arrow key using the action builder, verifying the displayed result text for each key press.

Starting URL: http://the-internet.herokuapp.com/key_presses

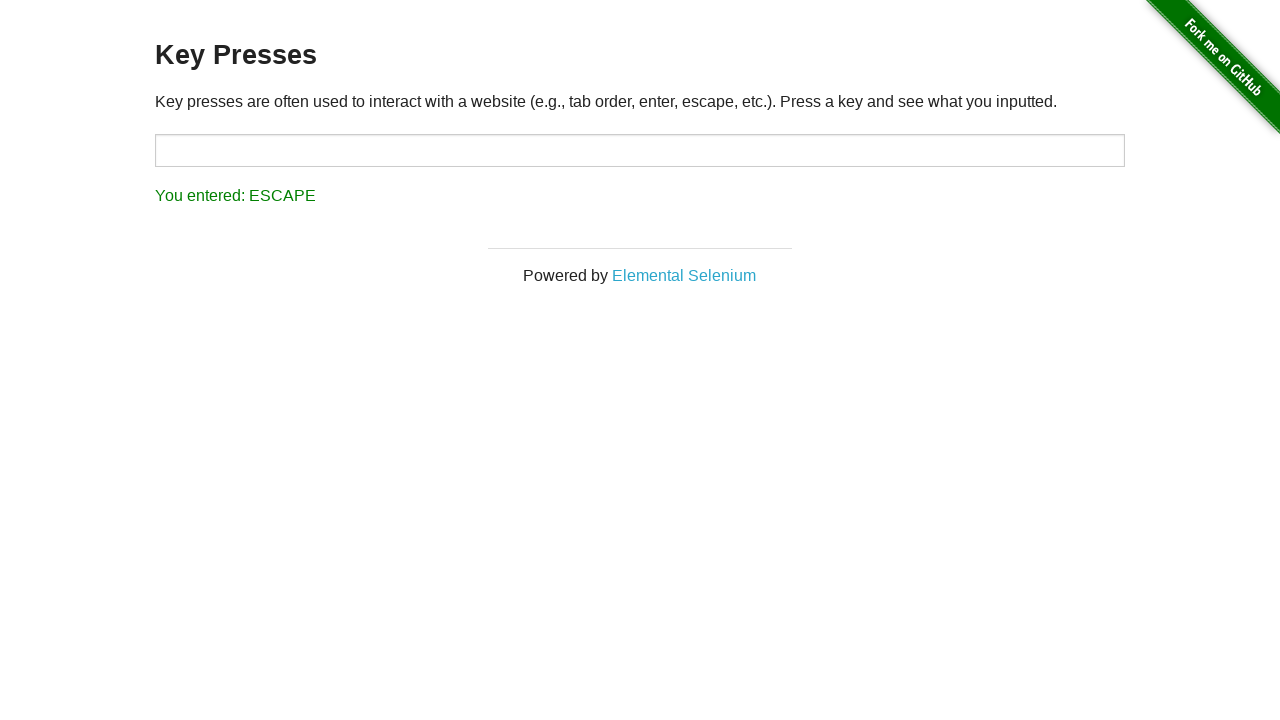

Navigated to key presses test page
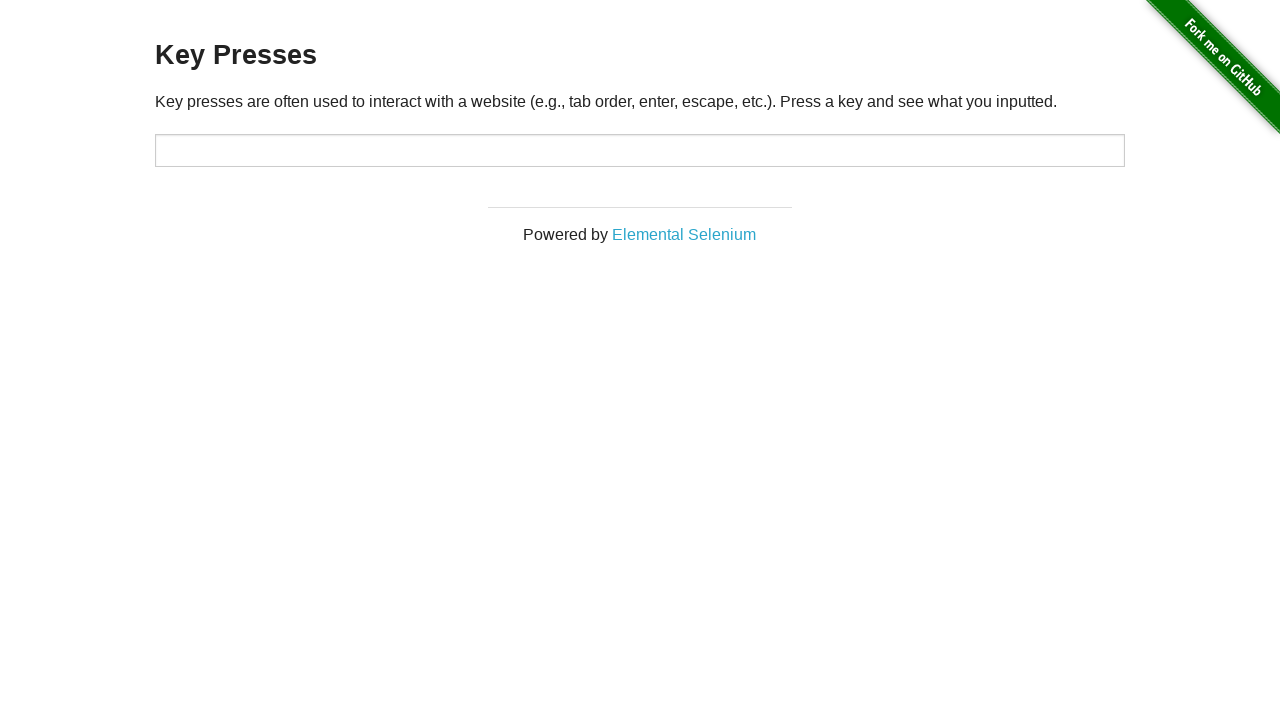

Pressed Space key on target element on #target
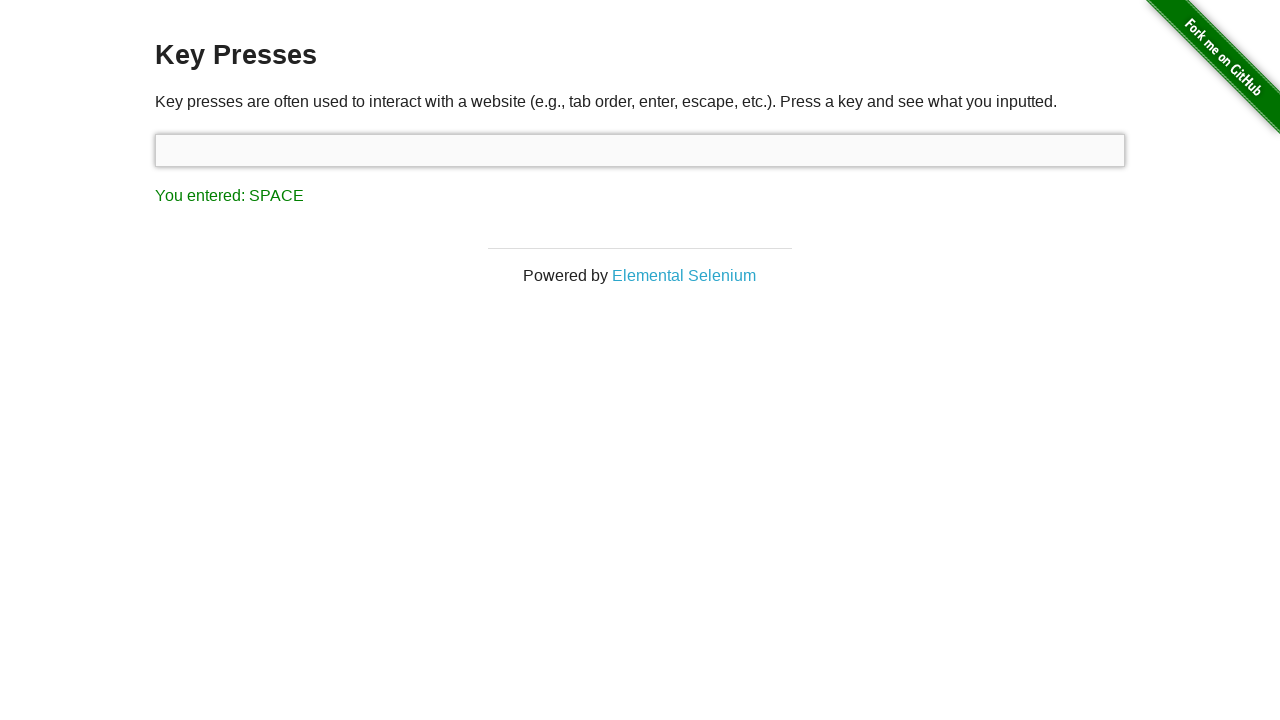

Waited for result element to appear
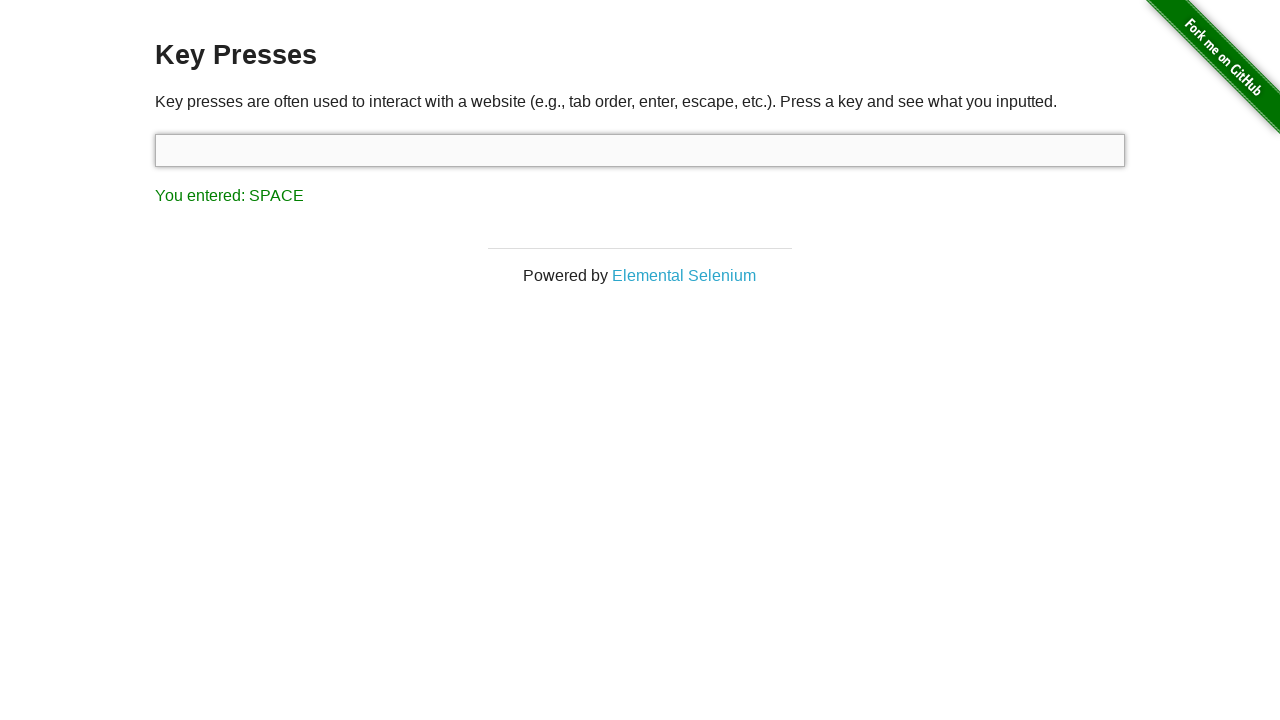

Verified result text shows 'You entered: SPACE'
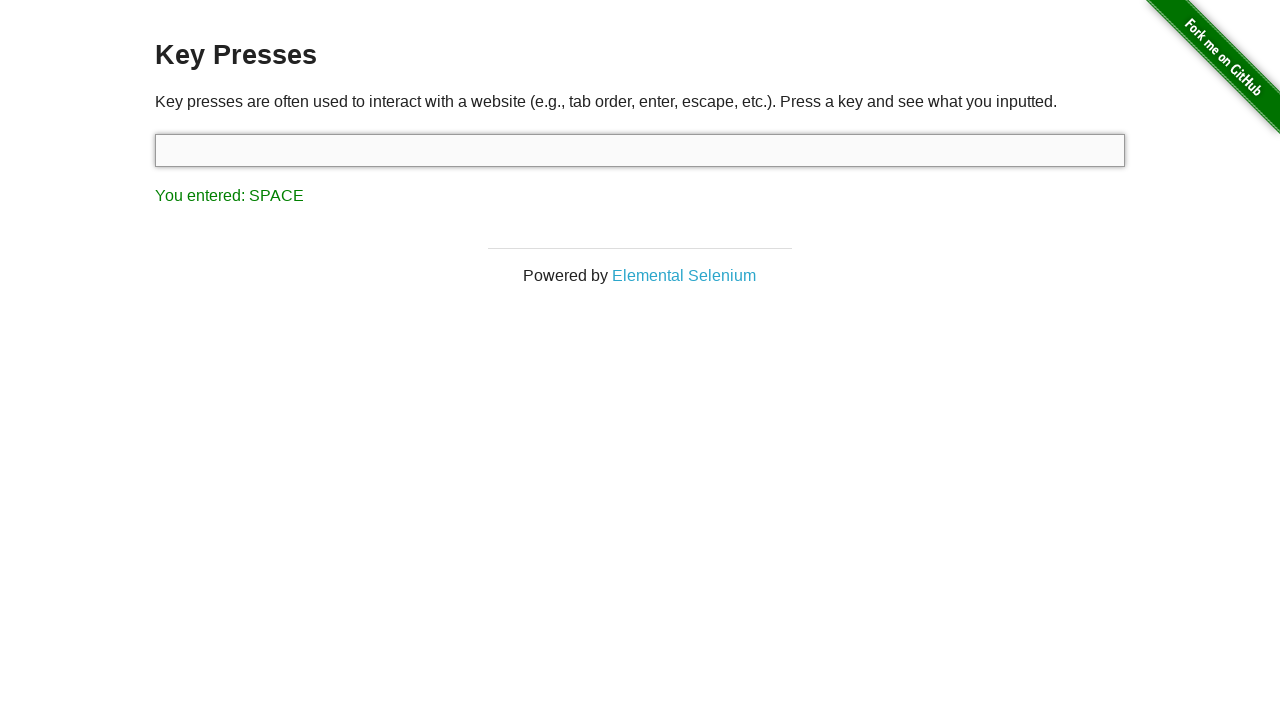

Pressed Left arrow key using keyboard
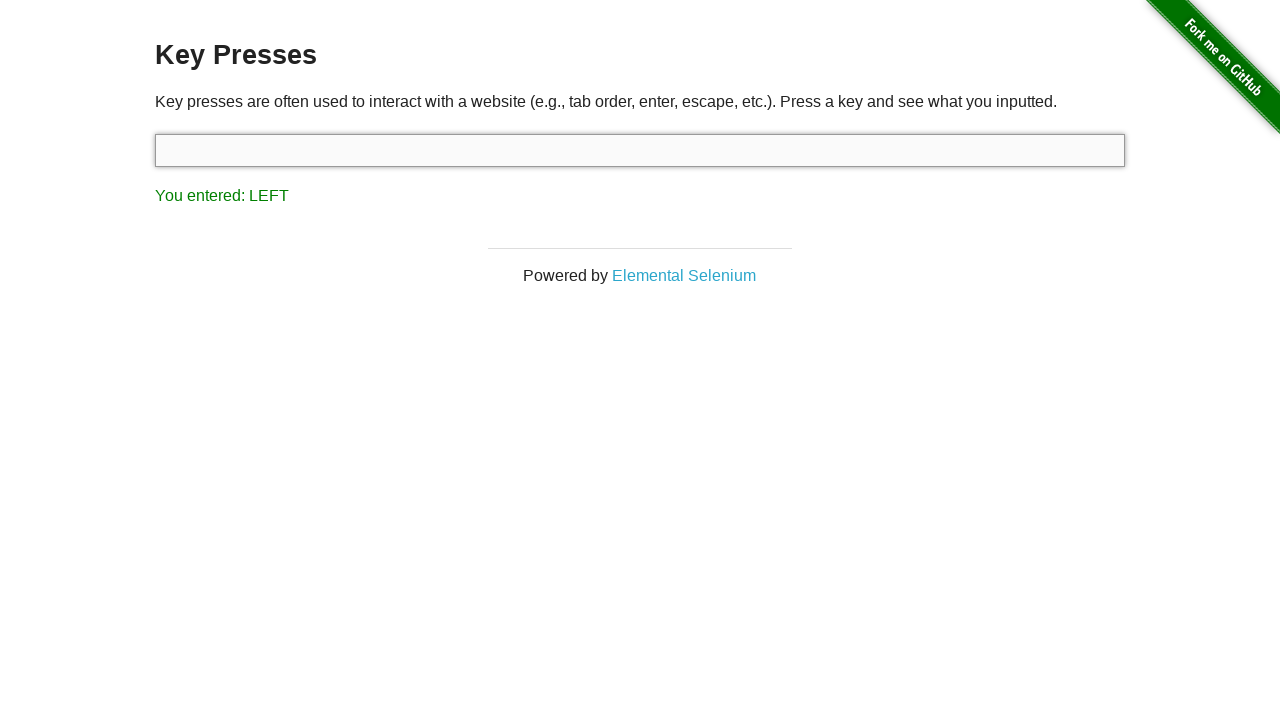

Verified result text shows 'You entered: LEFT'
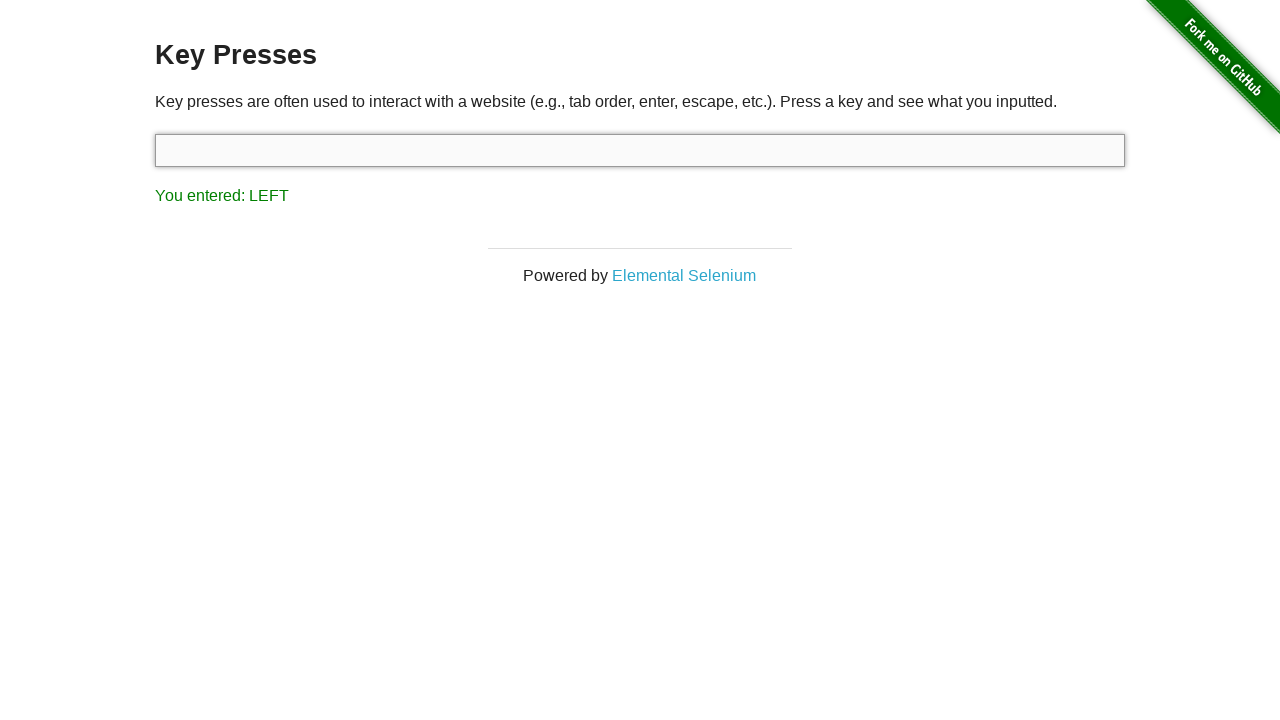

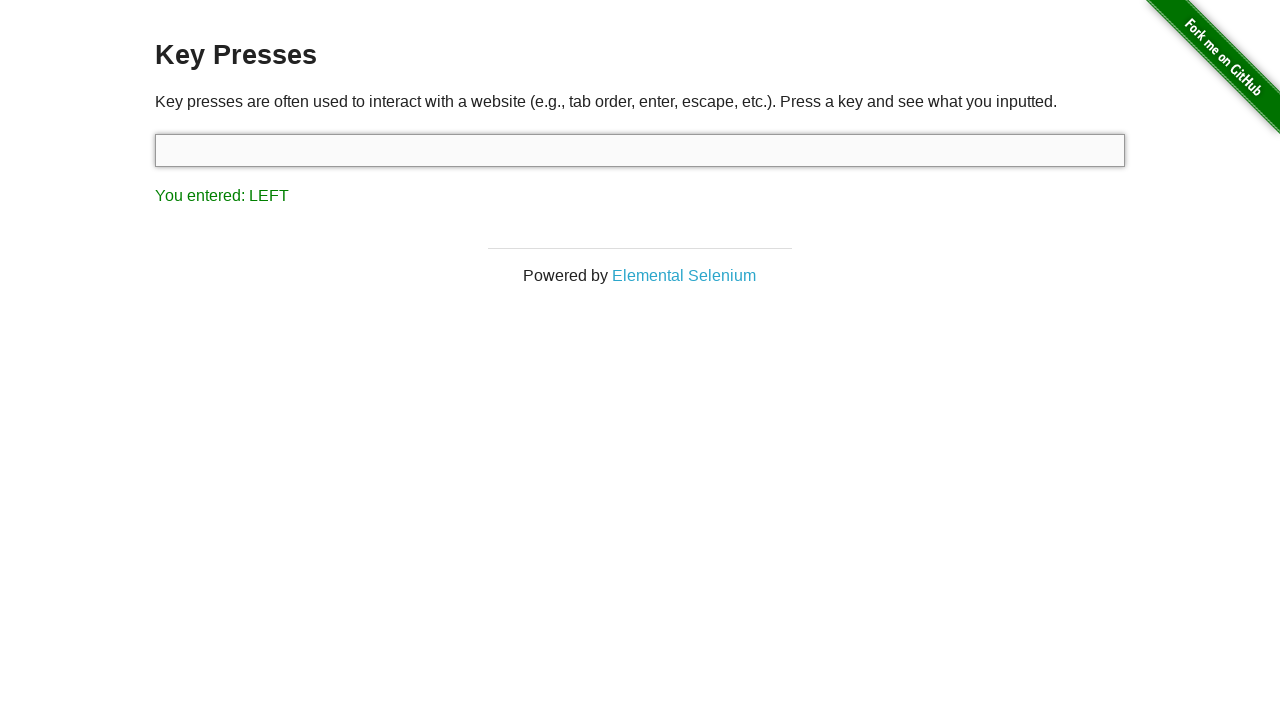